Counts links on a page, specifically in the footer section and first column, then opens each link in the first column in a new tab and prints their titles

Starting URL: https://rahulshettyacademy.com/AutomationPractice/

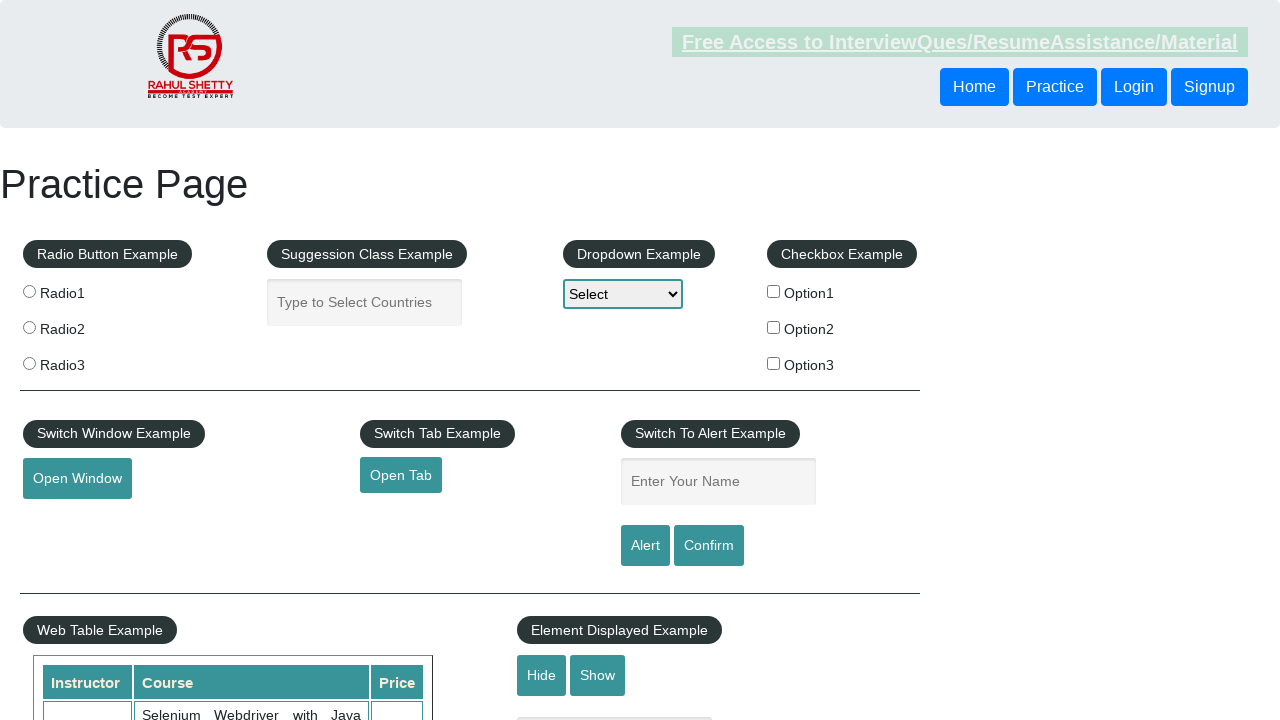

Navigated to AutomationPractice page
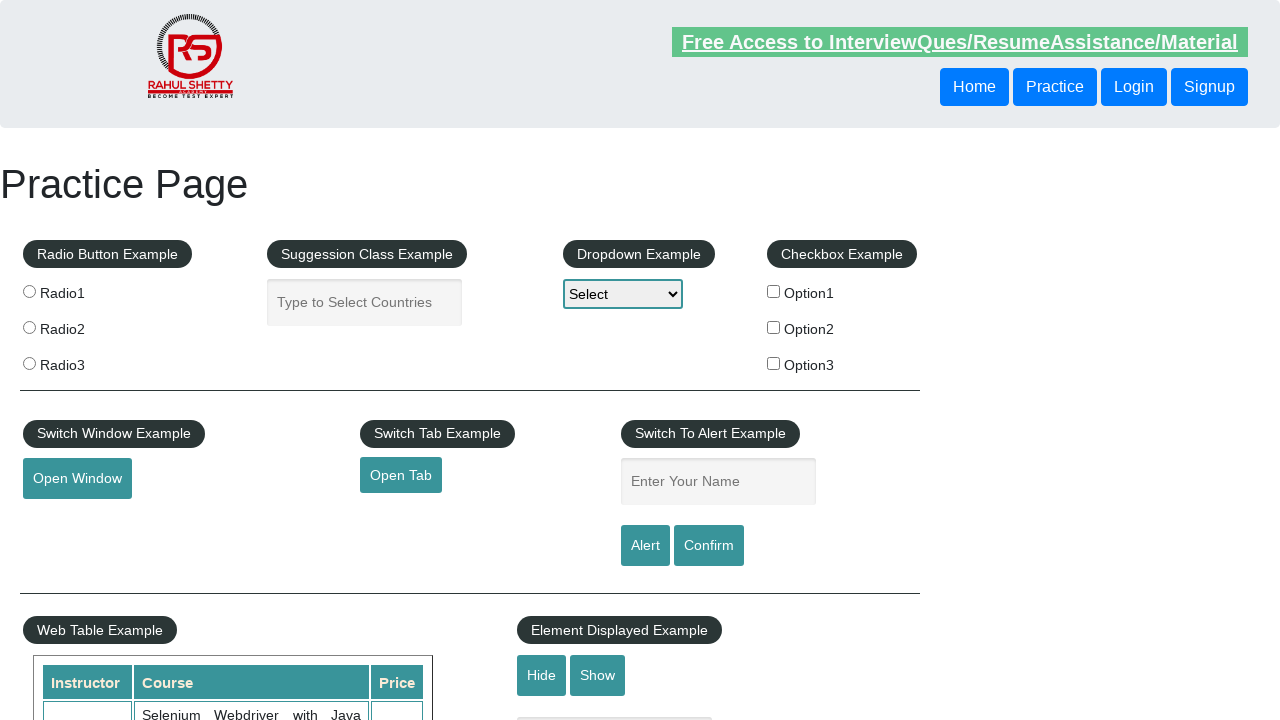

Located all links on page: 27 total links
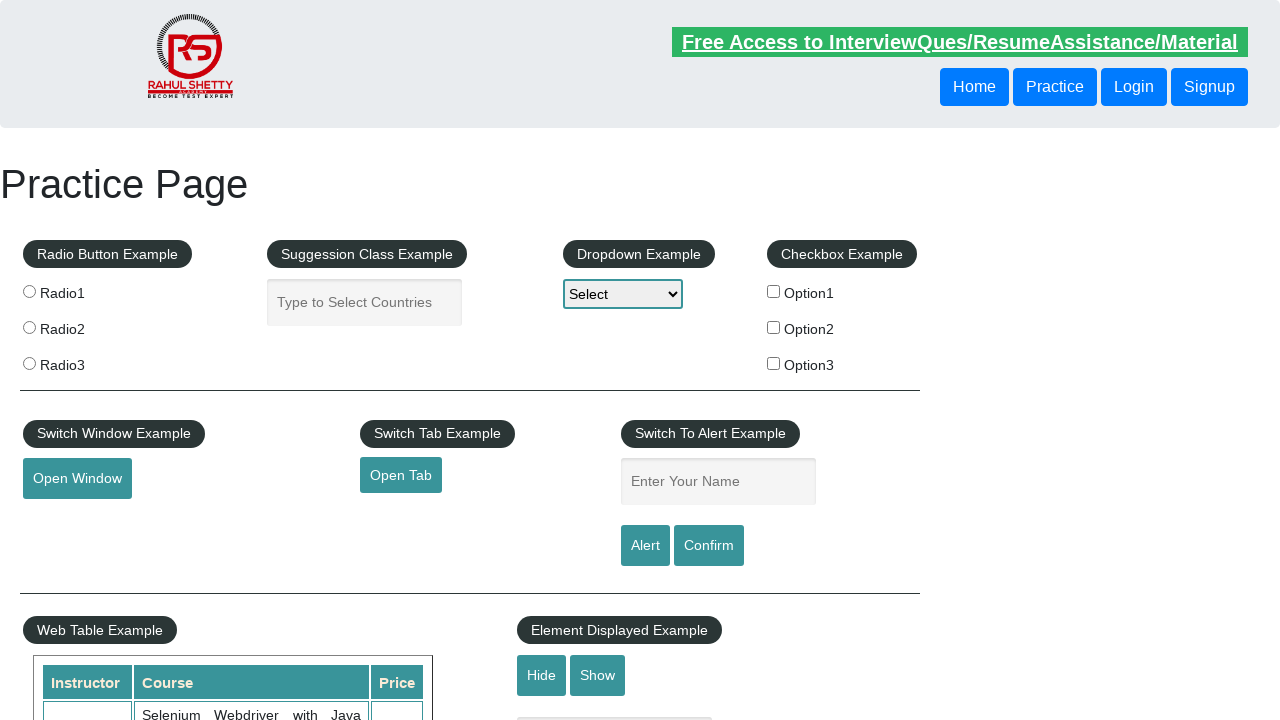

Located footer links: 20 footer links
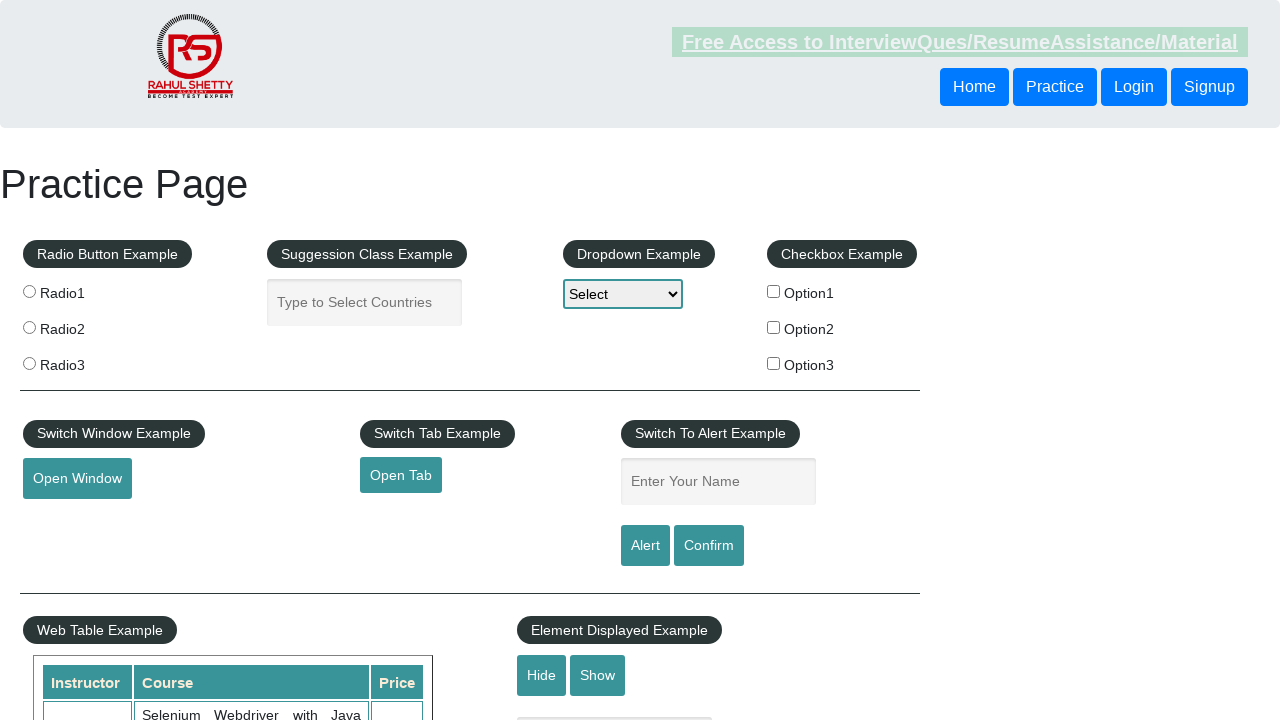

Located first column element in footer
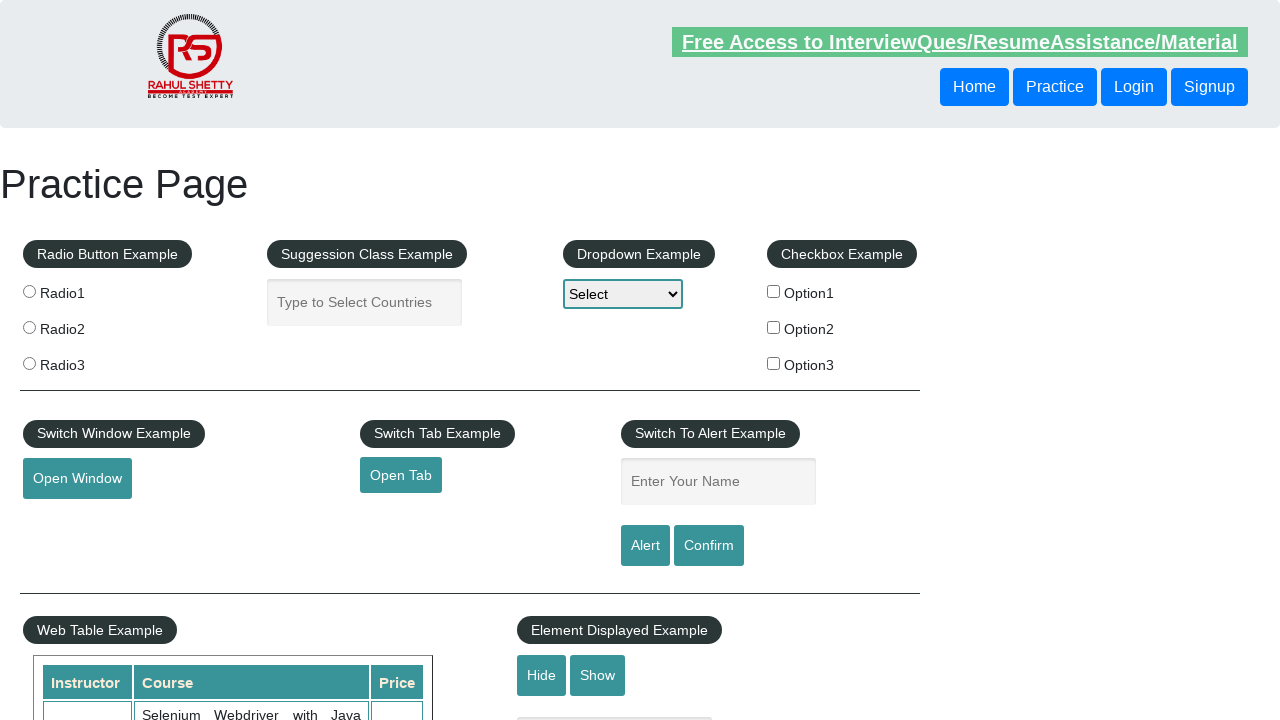

Located first column links: 5 links
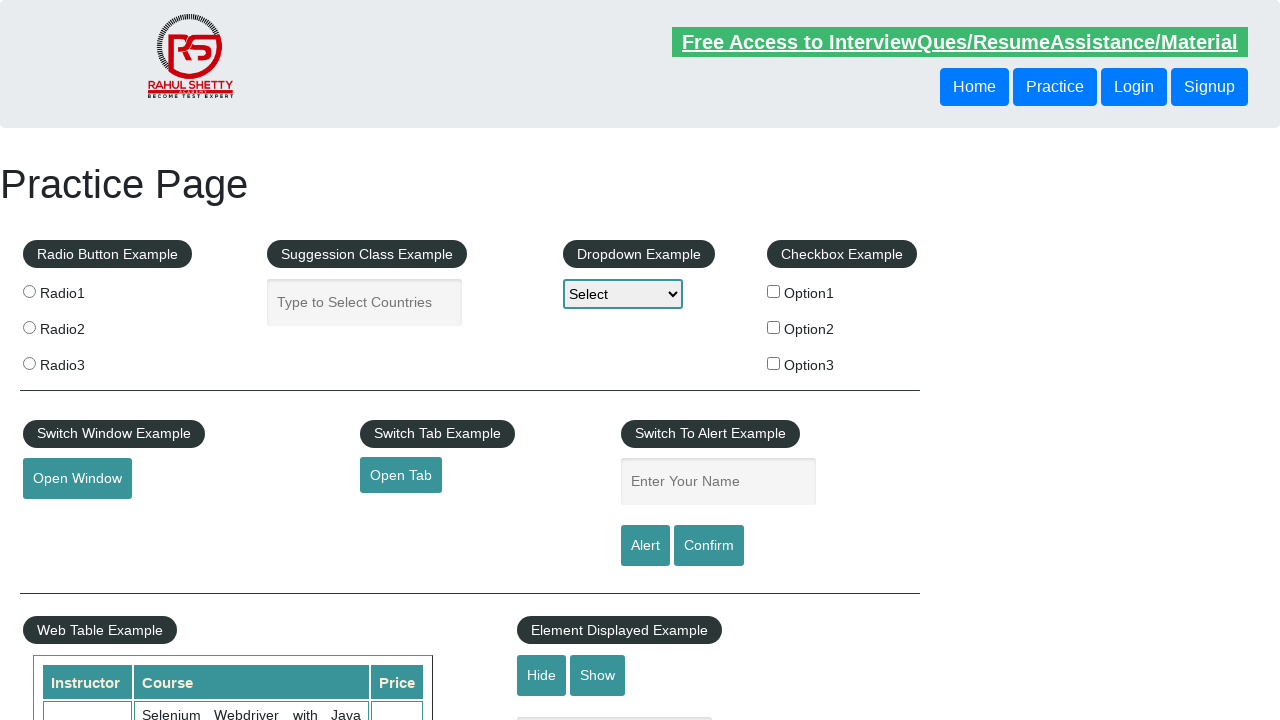

Opened link 1 from first column in new tab (Ctrl+Click) at (68, 520) on #gf-BIG td:first-child >> a >> nth=1
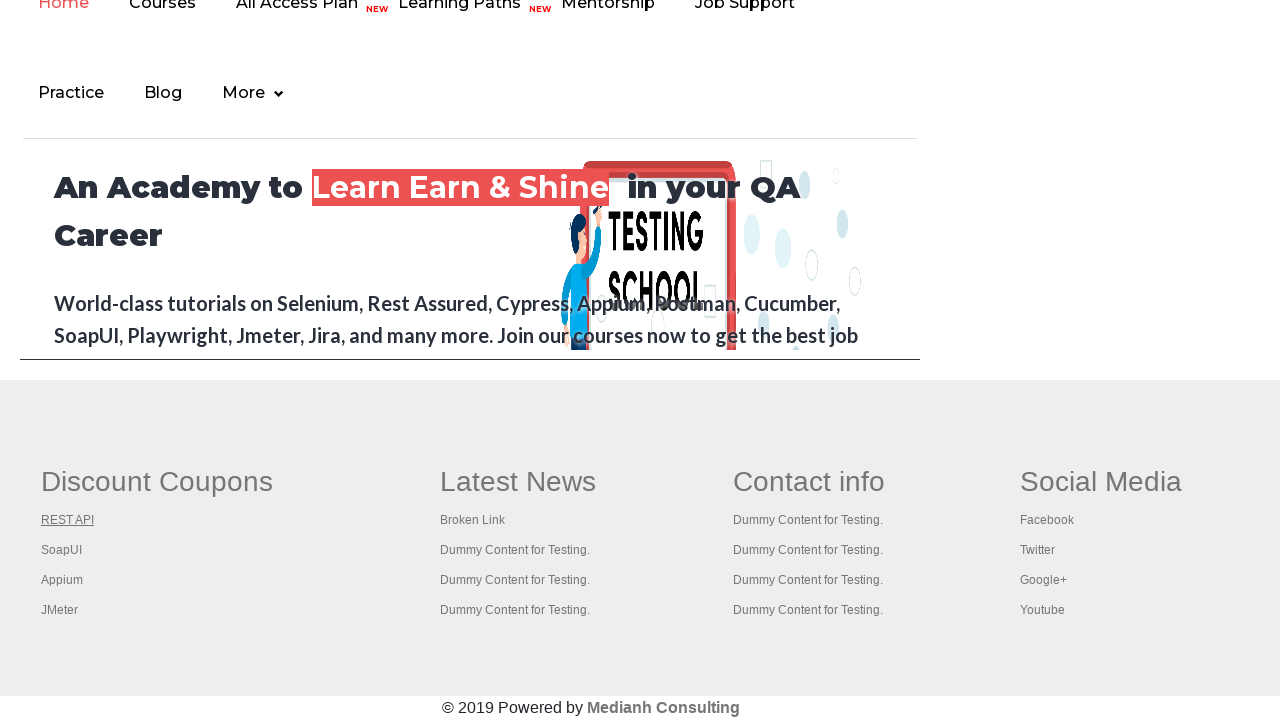

Opened link 2 from first column in new tab (Ctrl+Click) at (62, 550) on #gf-BIG td:first-child >> a >> nth=2
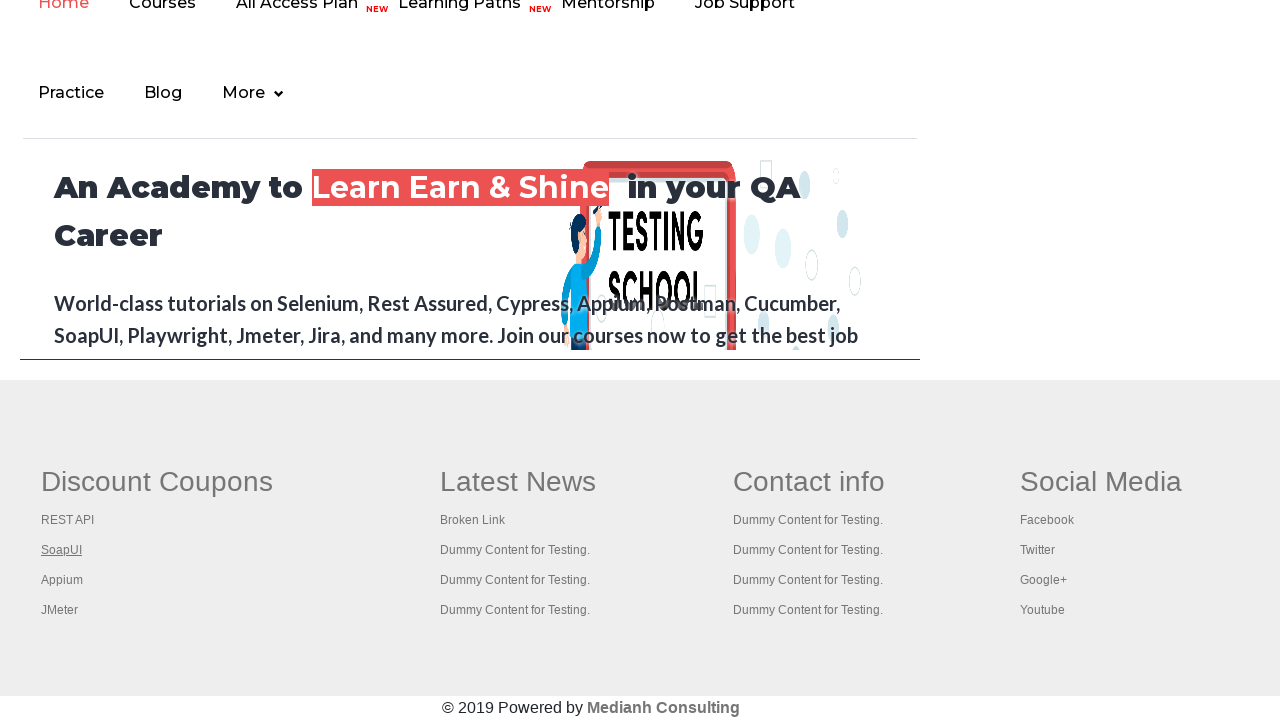

Opened link 3 from first column in new tab (Ctrl+Click) at (62, 580) on #gf-BIG td:first-child >> a >> nth=3
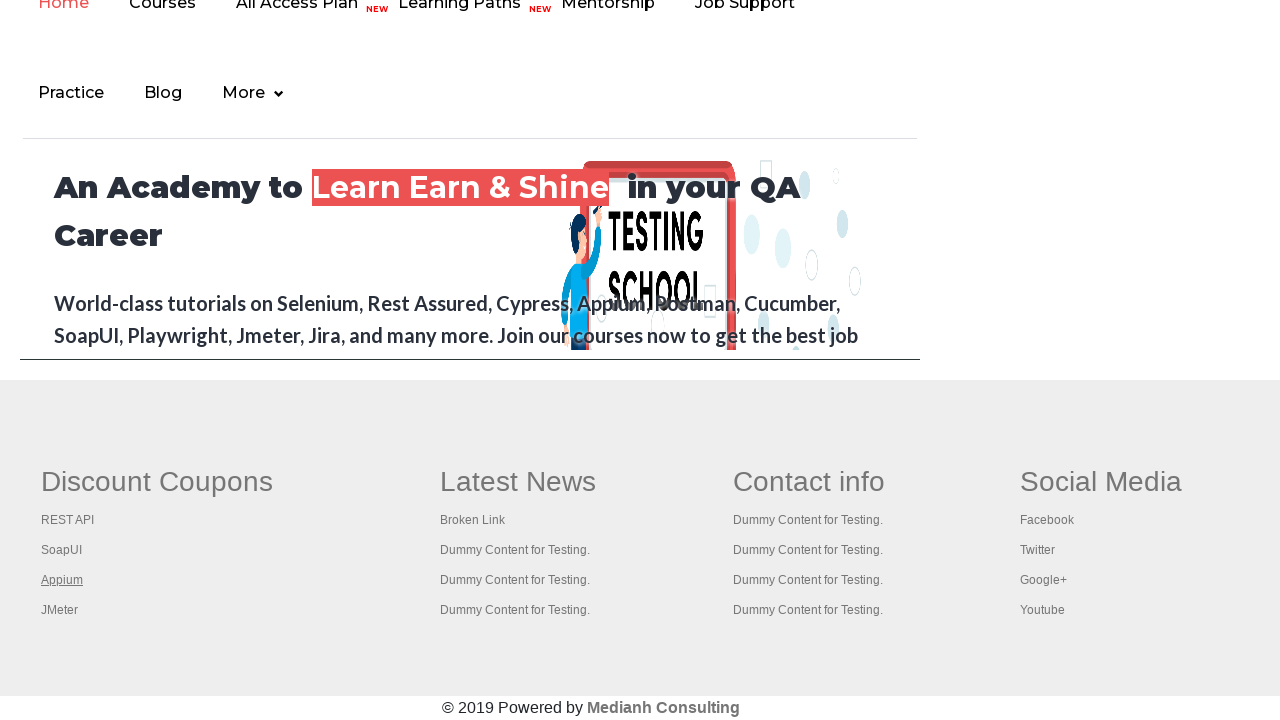

Opened link 4 from first column in new tab (Ctrl+Click) at (60, 610) on #gf-BIG td:first-child >> a >> nth=4
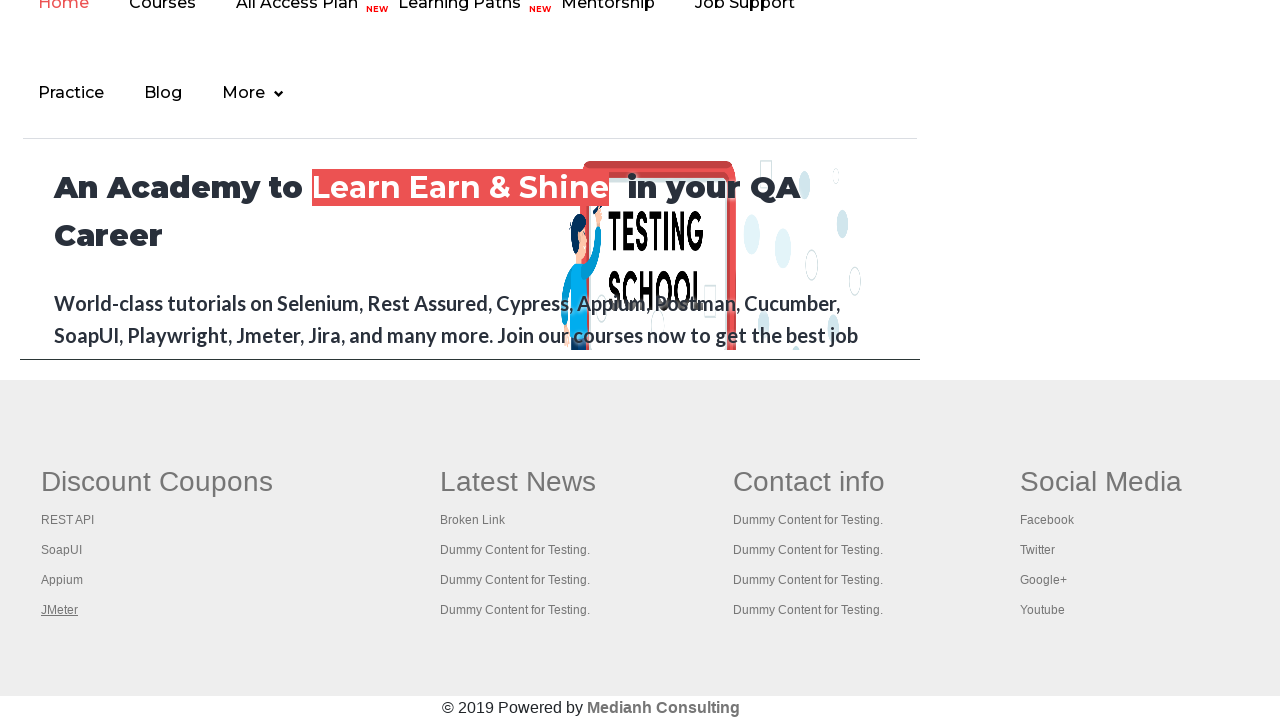

Retrieved all opened pages: 5 pages
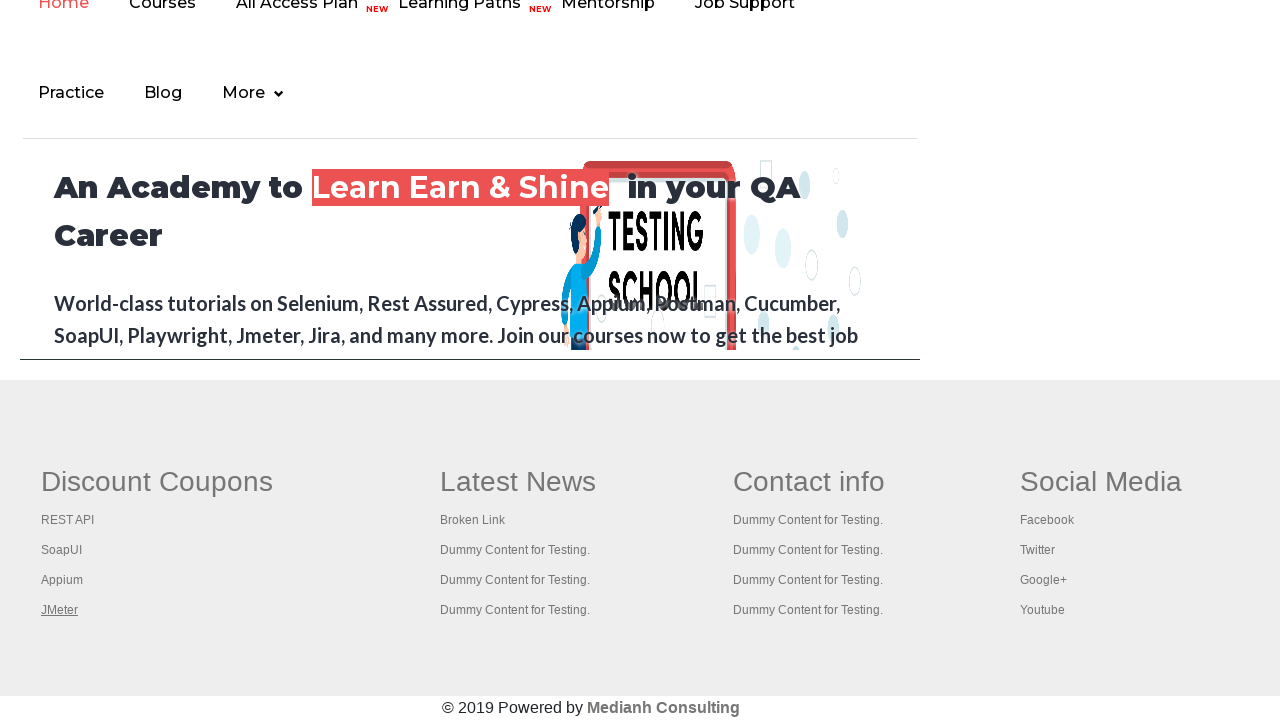

Brought page to front with title: Practice Page
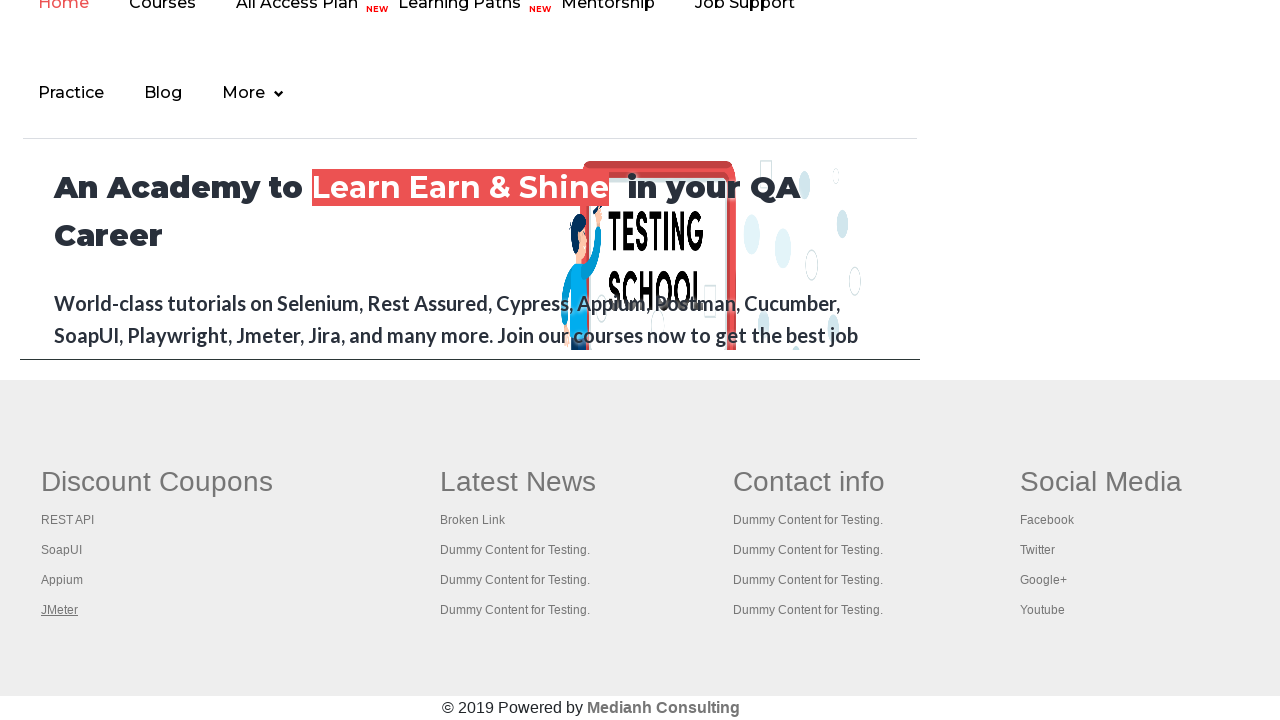

Brought page to front with title: REST API Tutorial
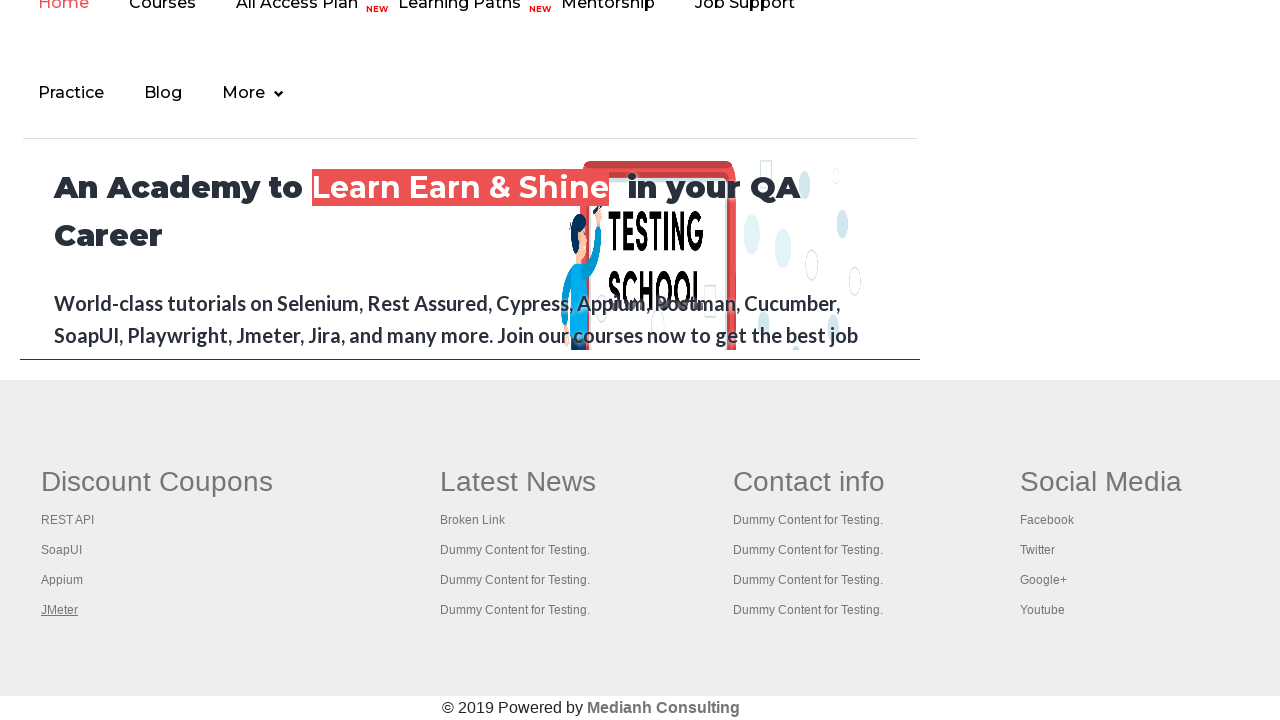

Brought page to front with title: The World’s Most Popular API Testing Tool | SoapUI
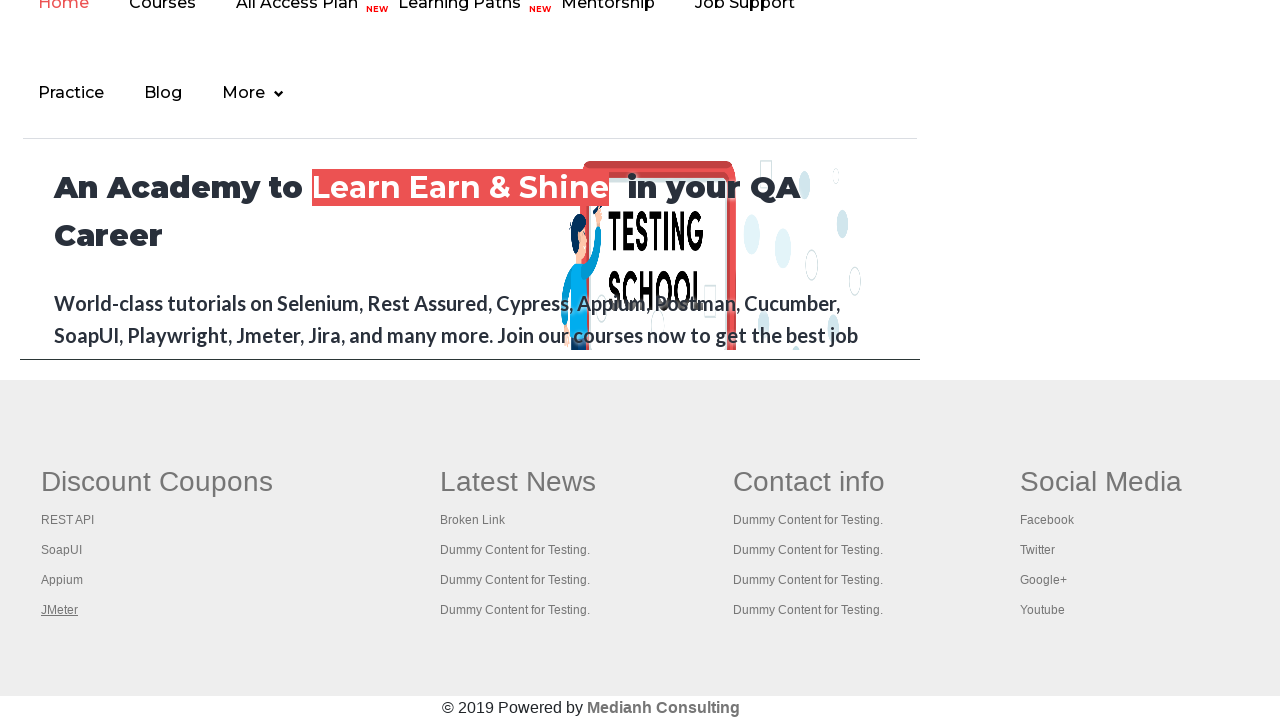

Brought page to front with title: Appium tutorial for Mobile Apps testing | RahulShetty Academy | Rahul
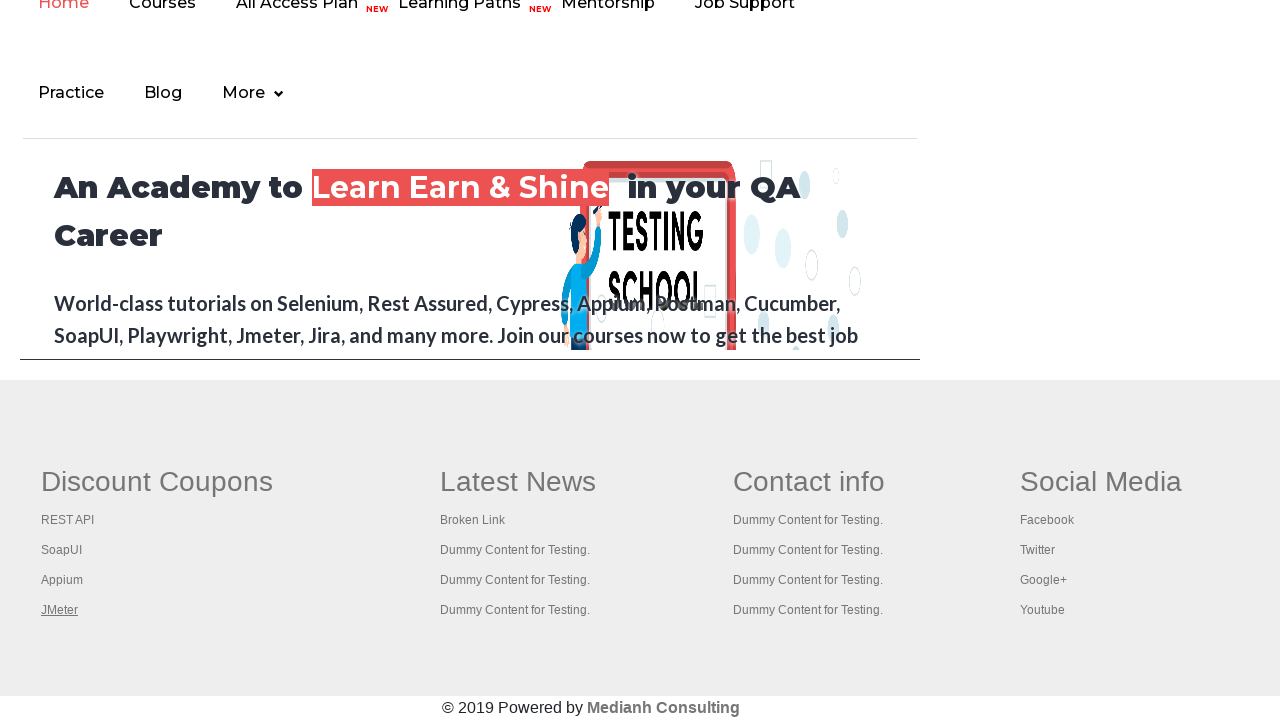

Brought page to front with title: Apache JMeter - Apache JMeter™
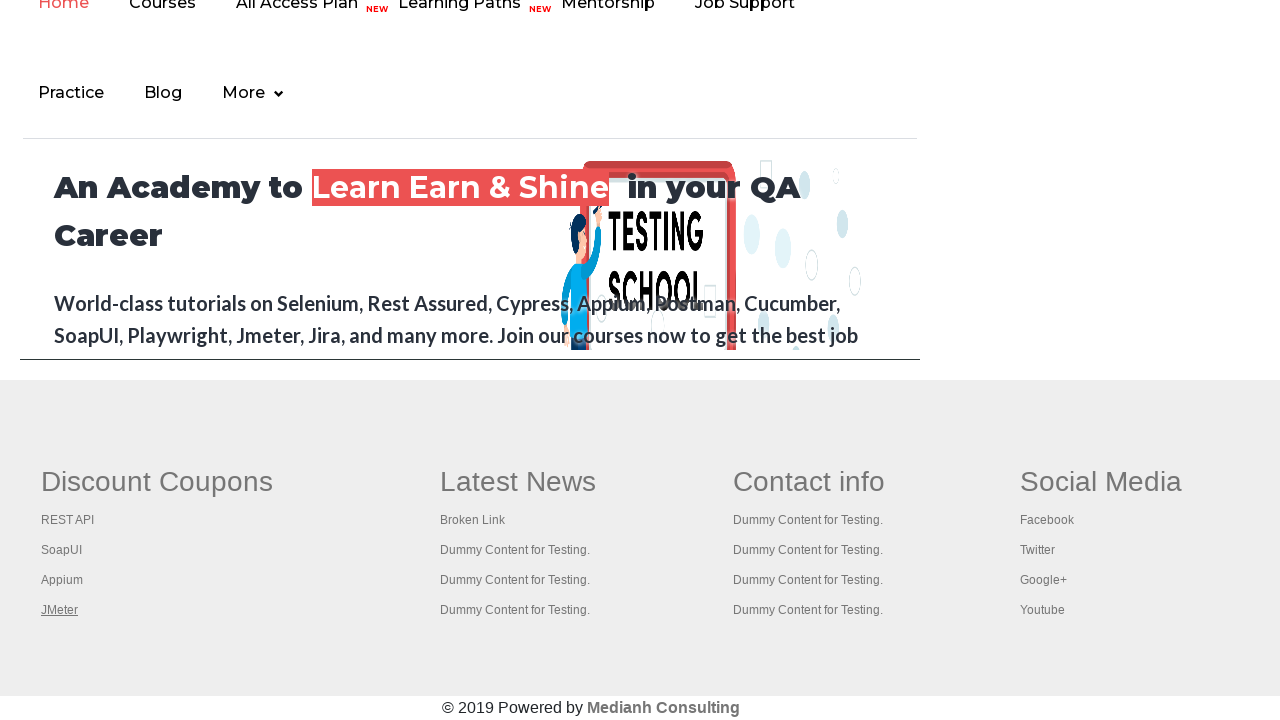

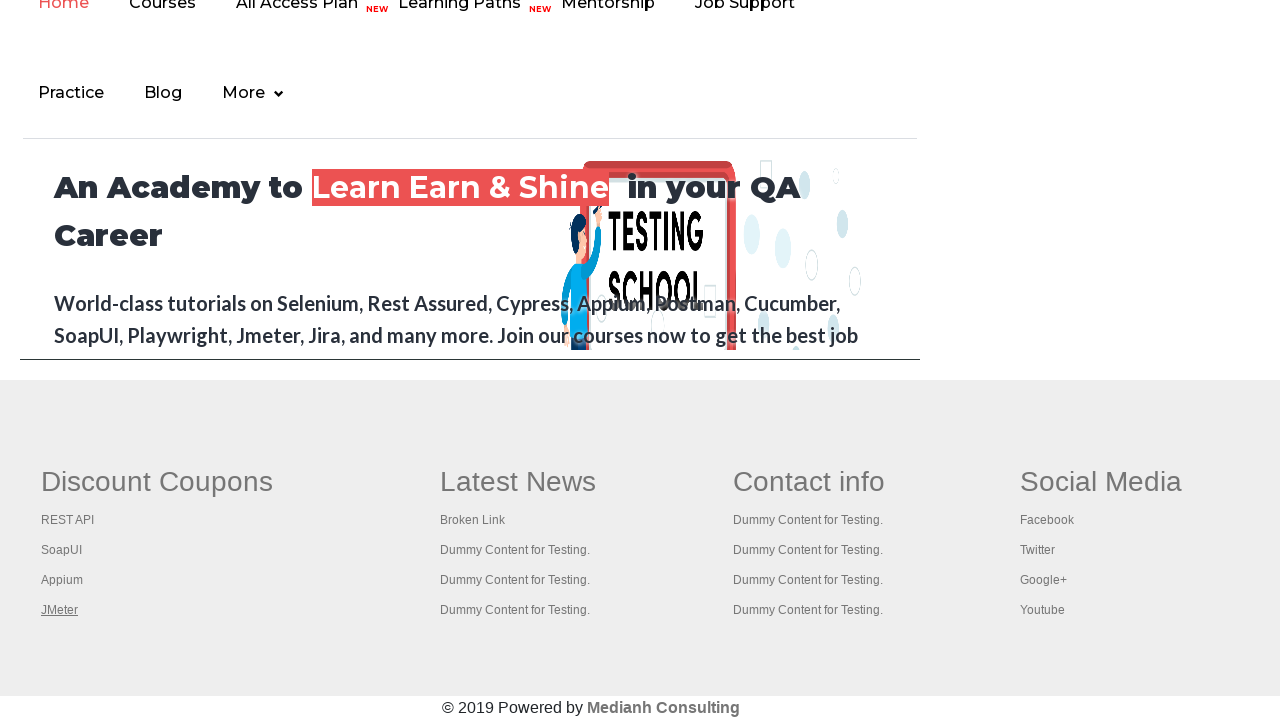